Verifies that the page title does not contain the word "Rest"

Starting URL: https://www.bestbuy.ca/

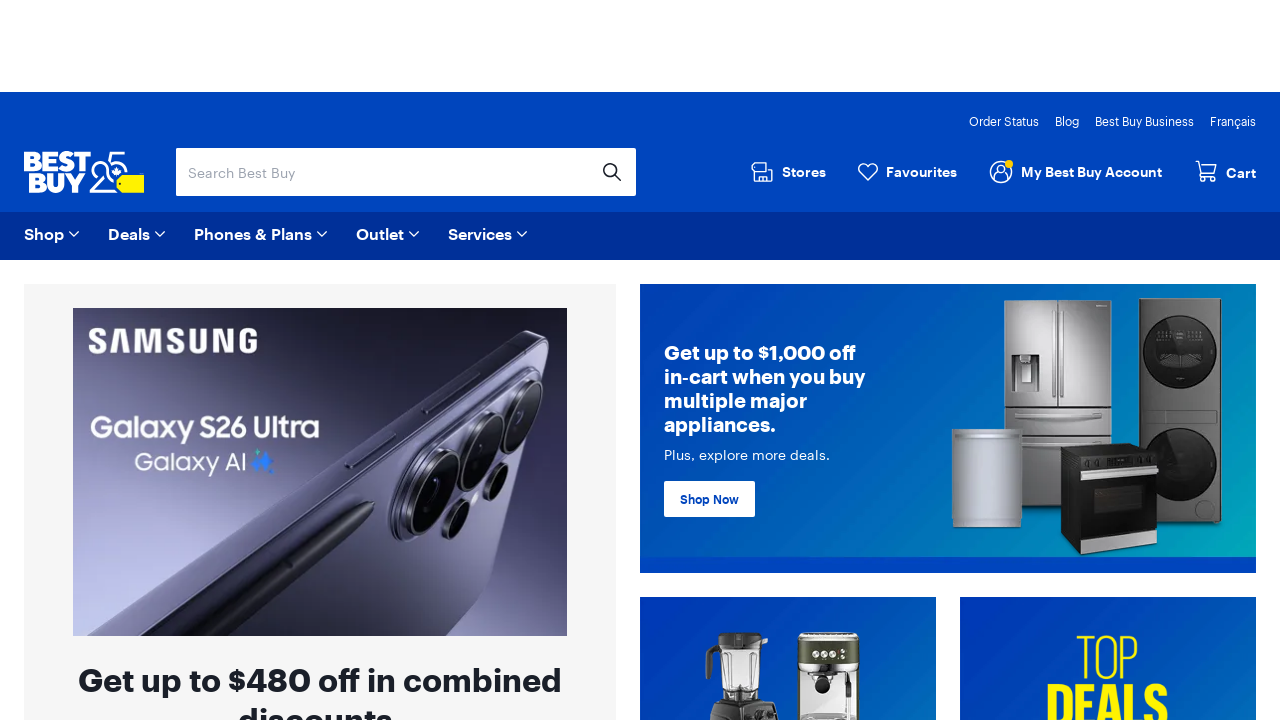

Navigated to https://www.bestbuy.ca/
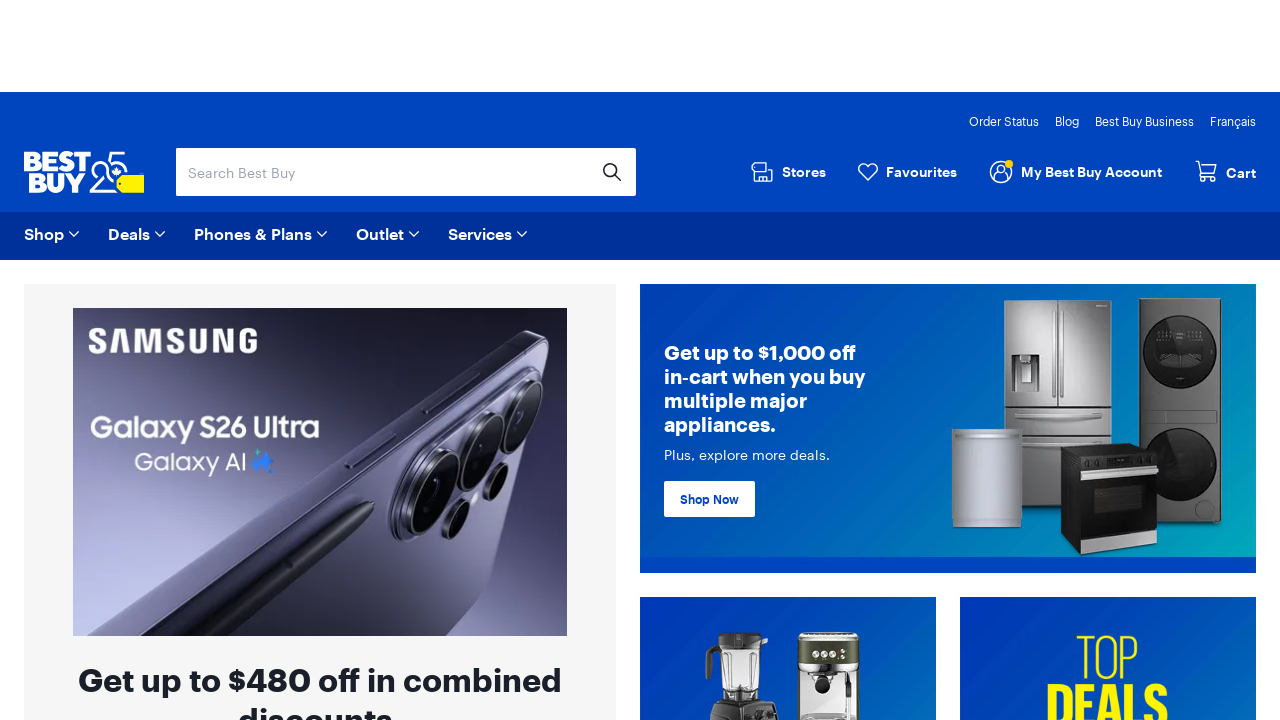

Retrieved page title
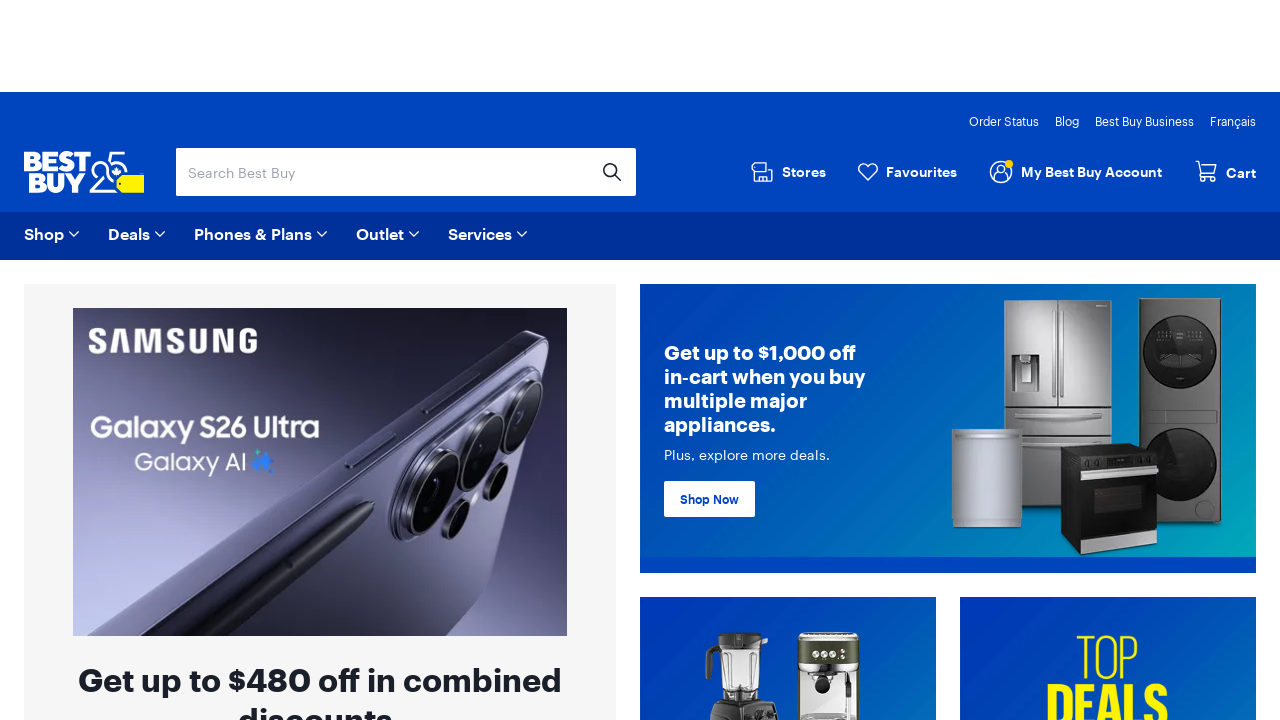

Verified that page title does not contain 'Rest'
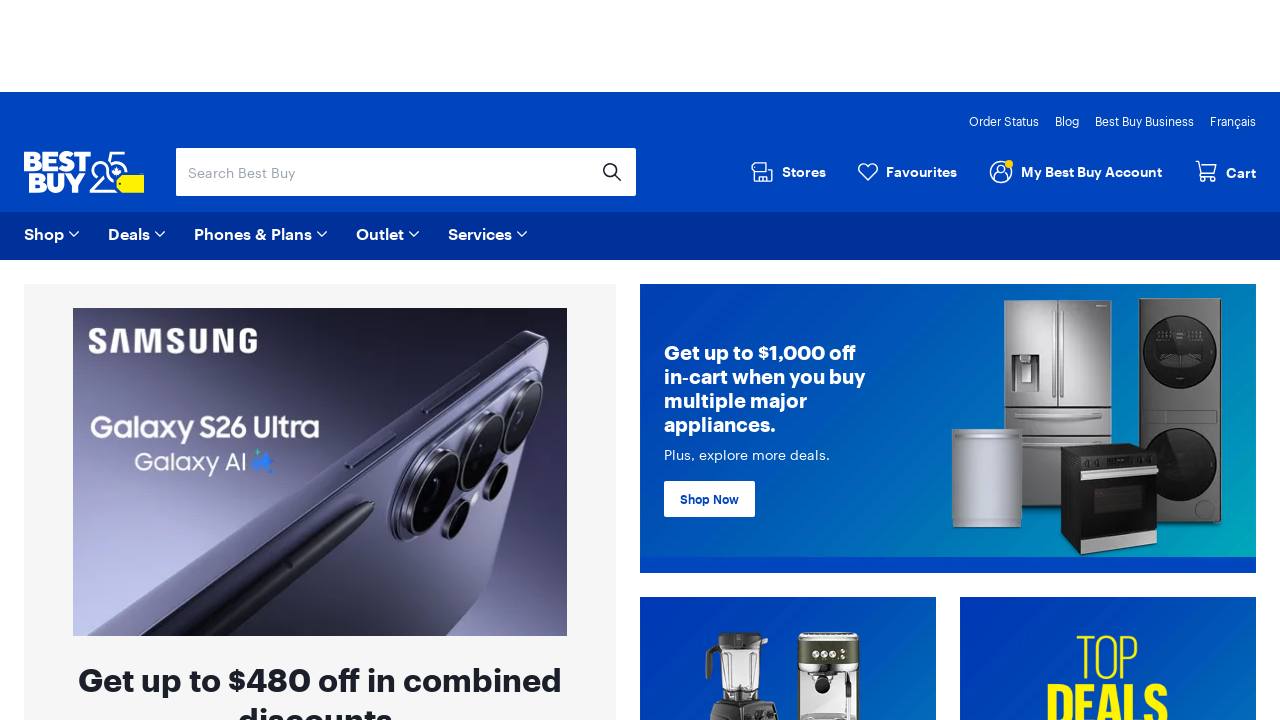

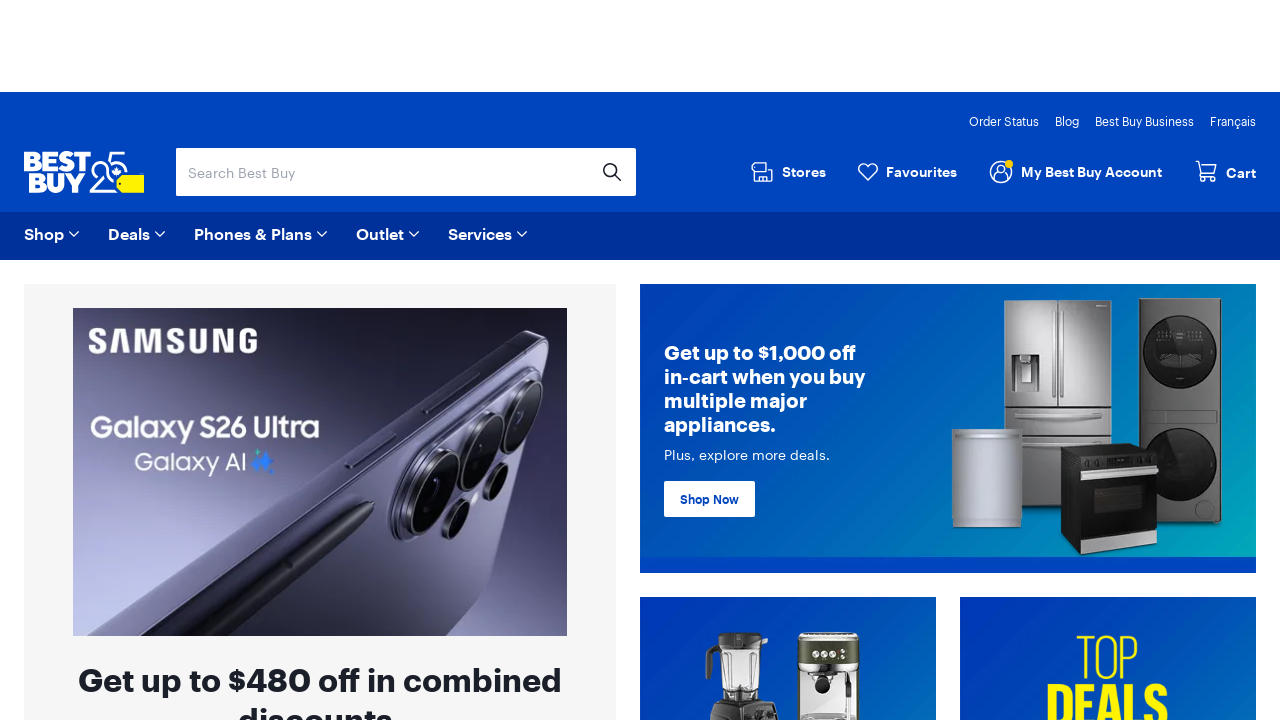